Tests form validation by filling out a form with first name, surname, age, country selection, and notes, then submitting the form

Starting URL: https://testpages.herokuapp.com/styled/validation/input-validation.html

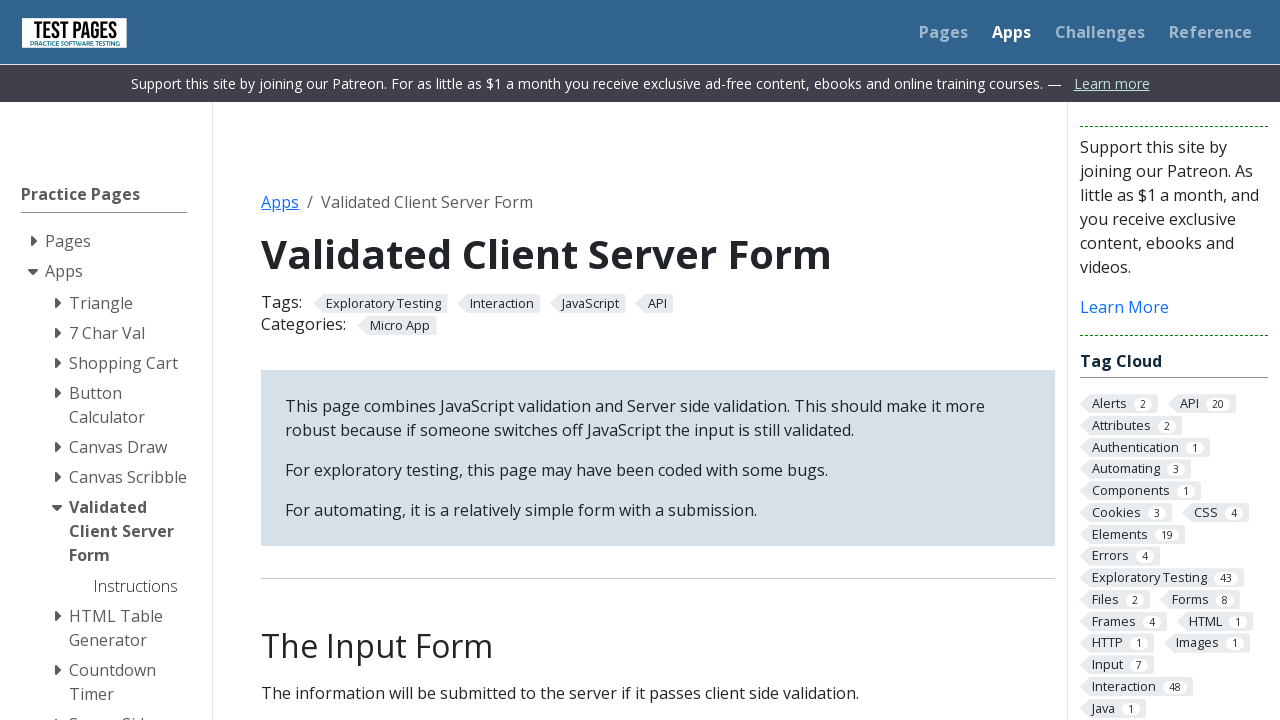

Selected 'Hungary' from country dropdown on #country
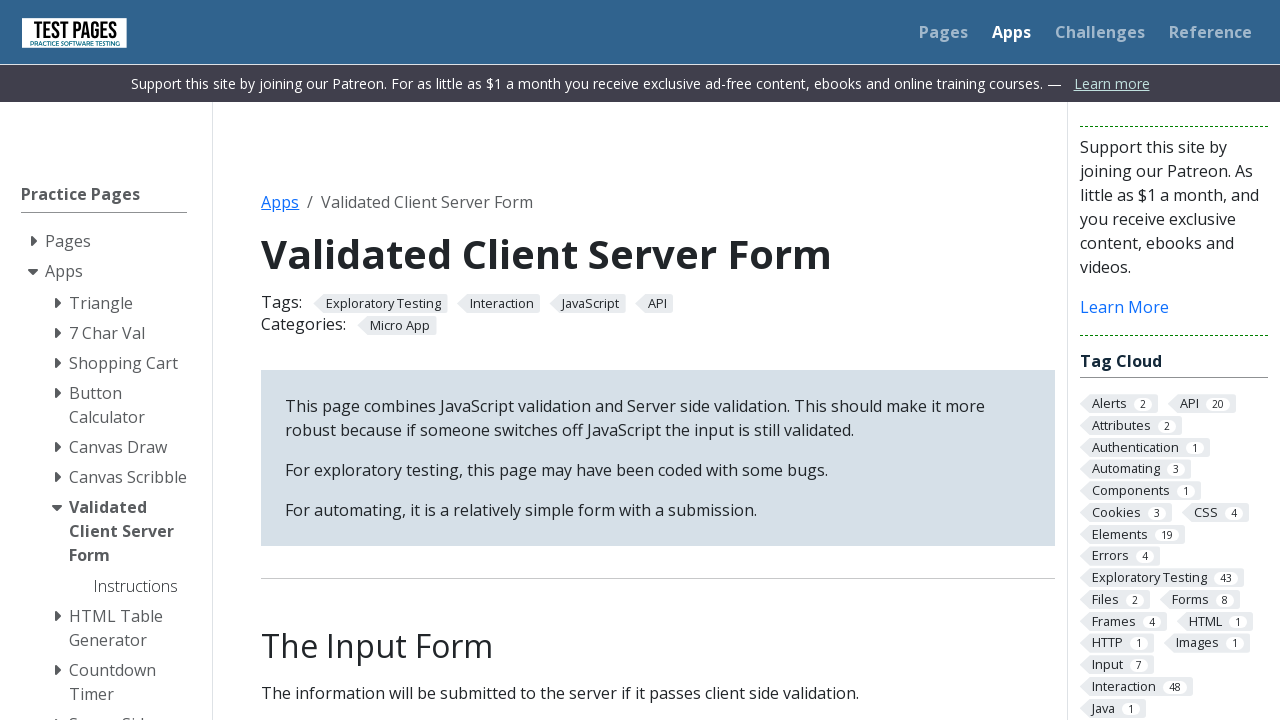

Filled first name field with 'Maria' on #firstname
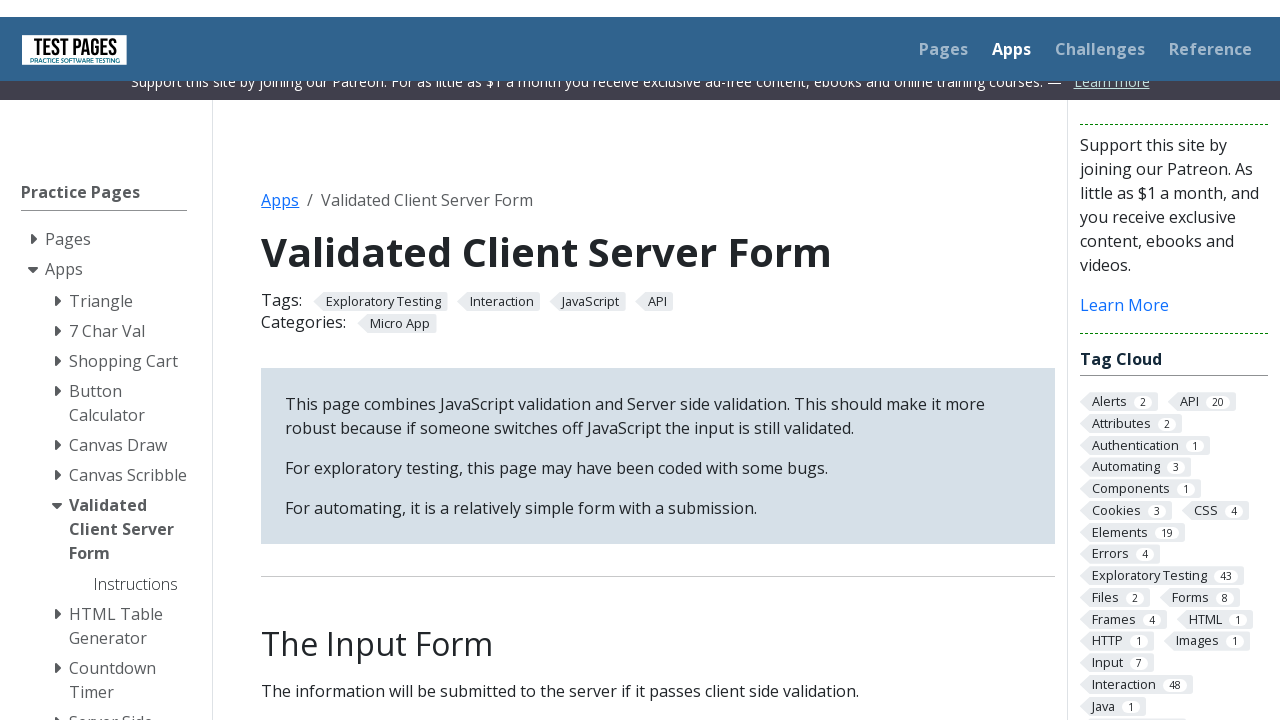

Filled surname field with 'Kovacs' on #surname
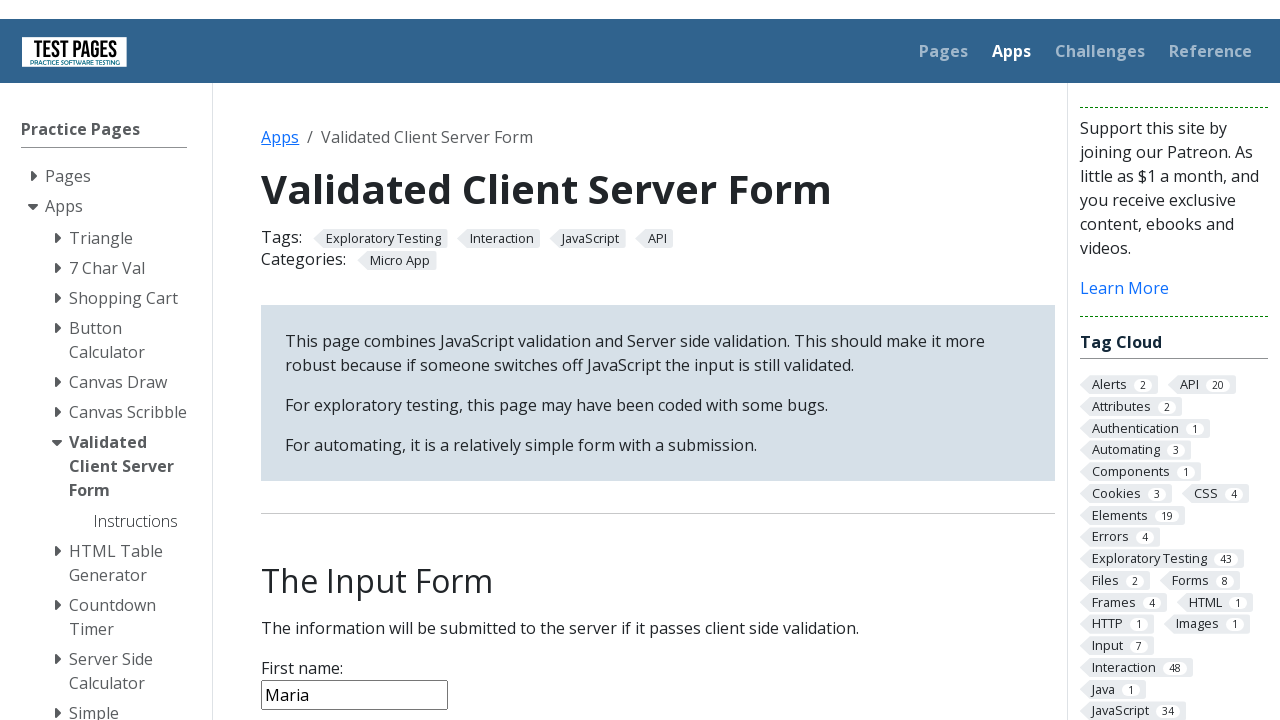

Filled age field with '28' on #age
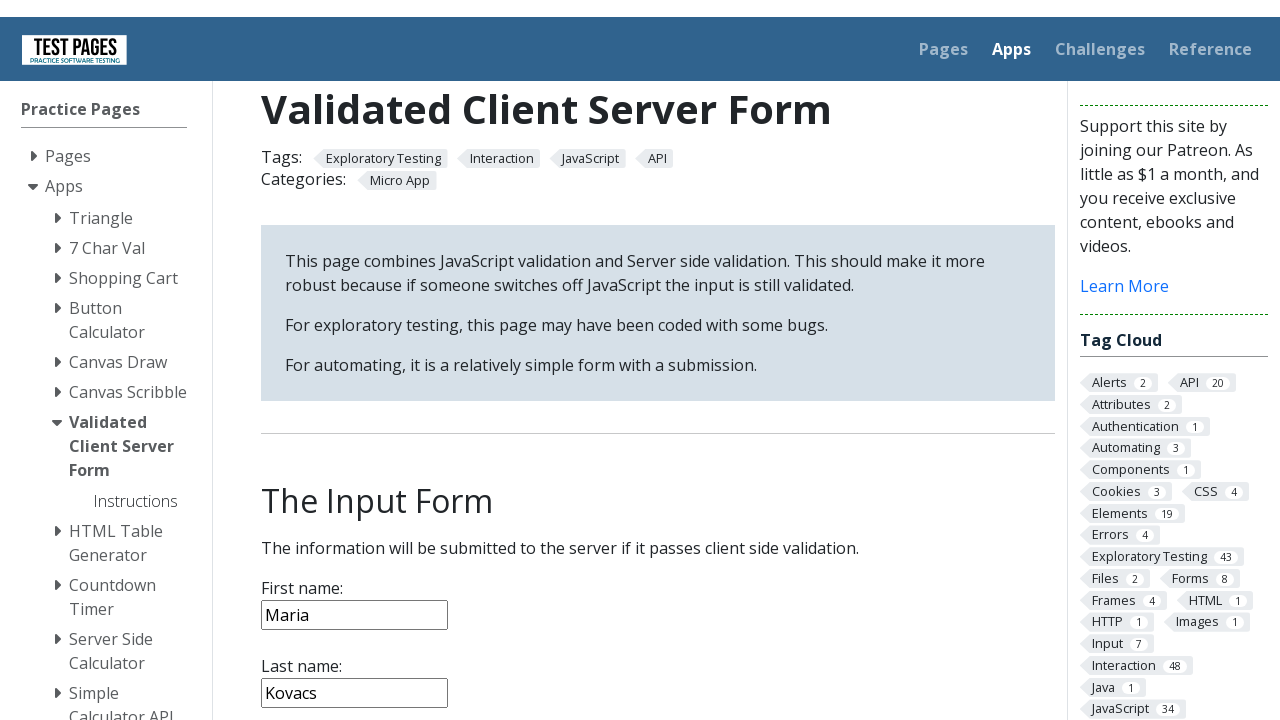

Filled notes field with test submission text on #notes
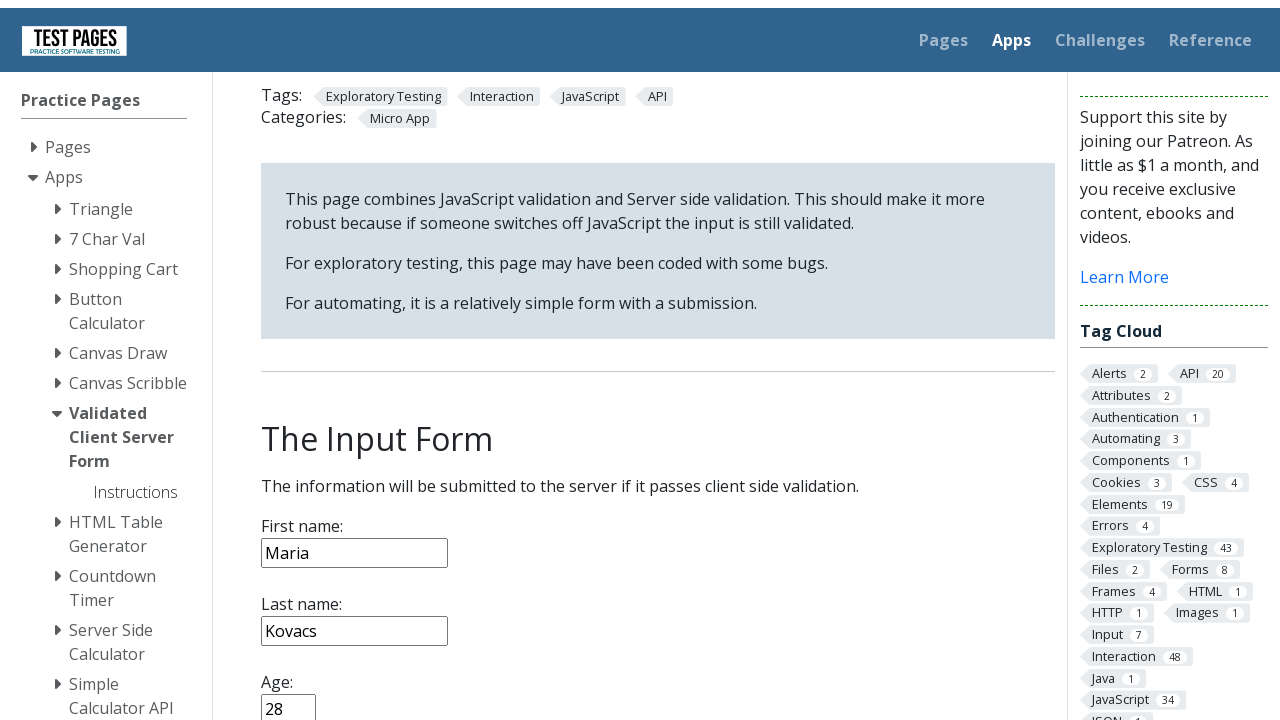

Clicked form submit button at (296, 705) on input[type='submit']
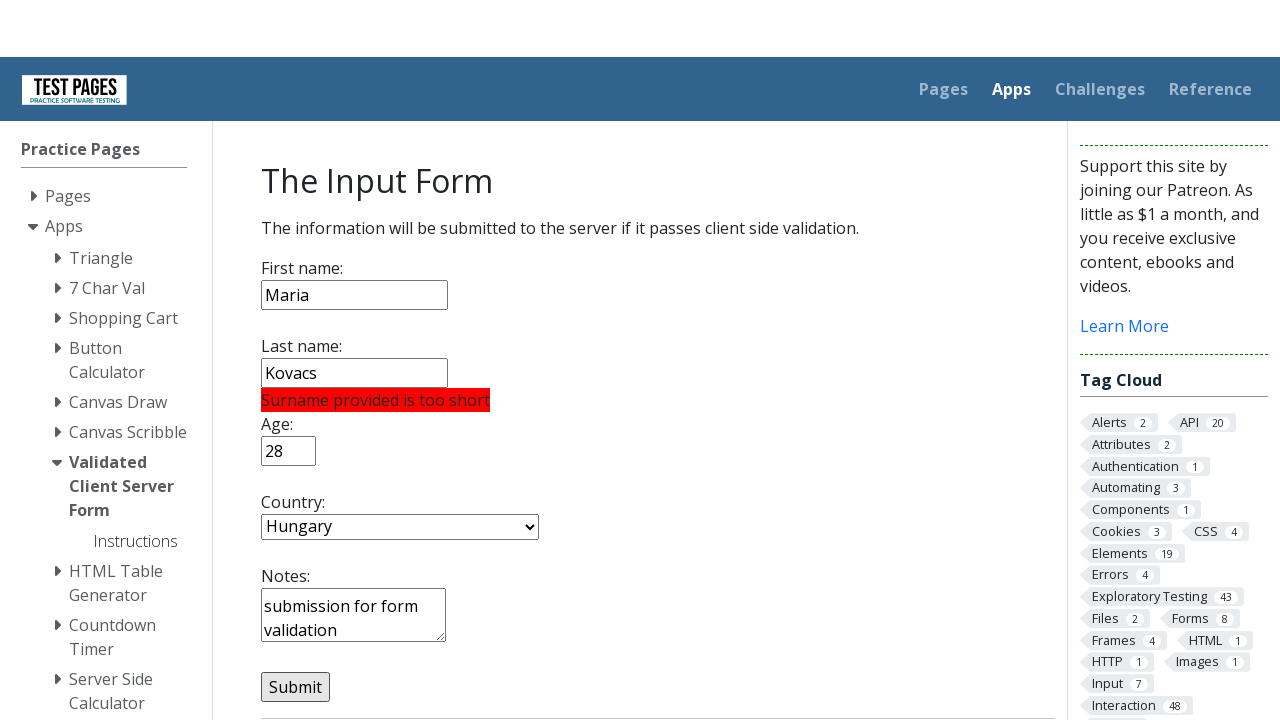

Form submitted and page navigated to confirmation page
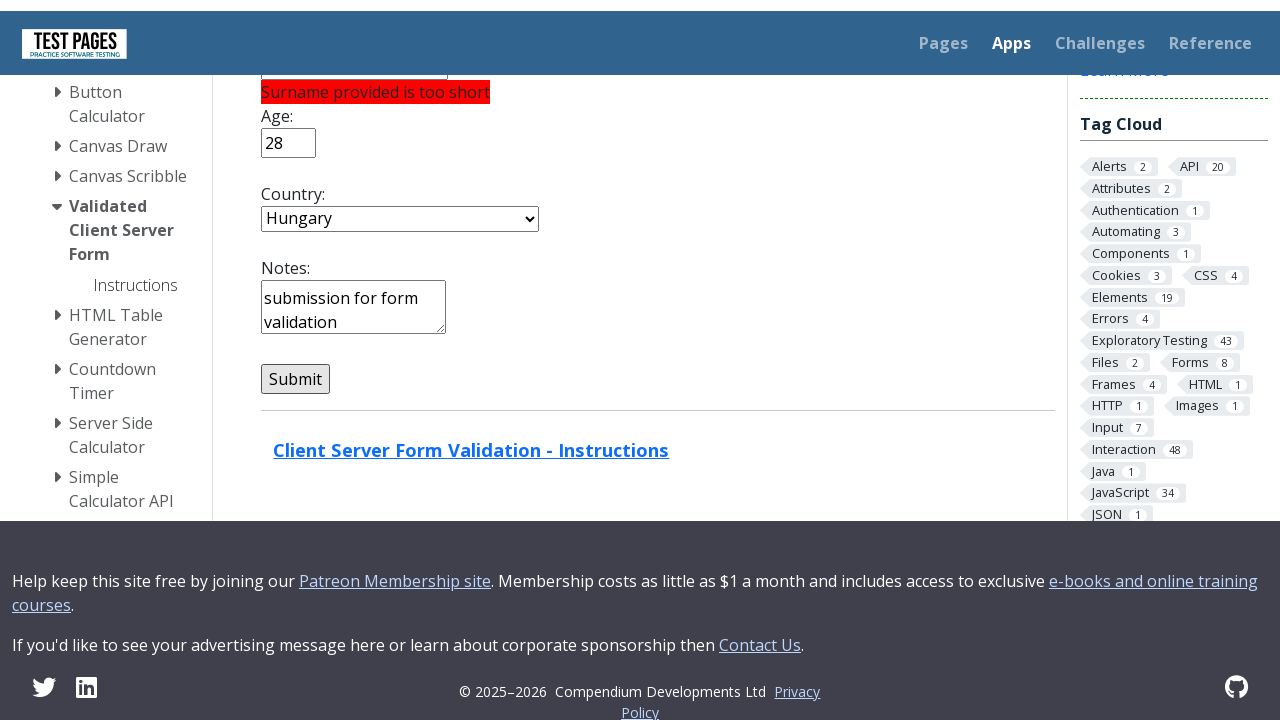

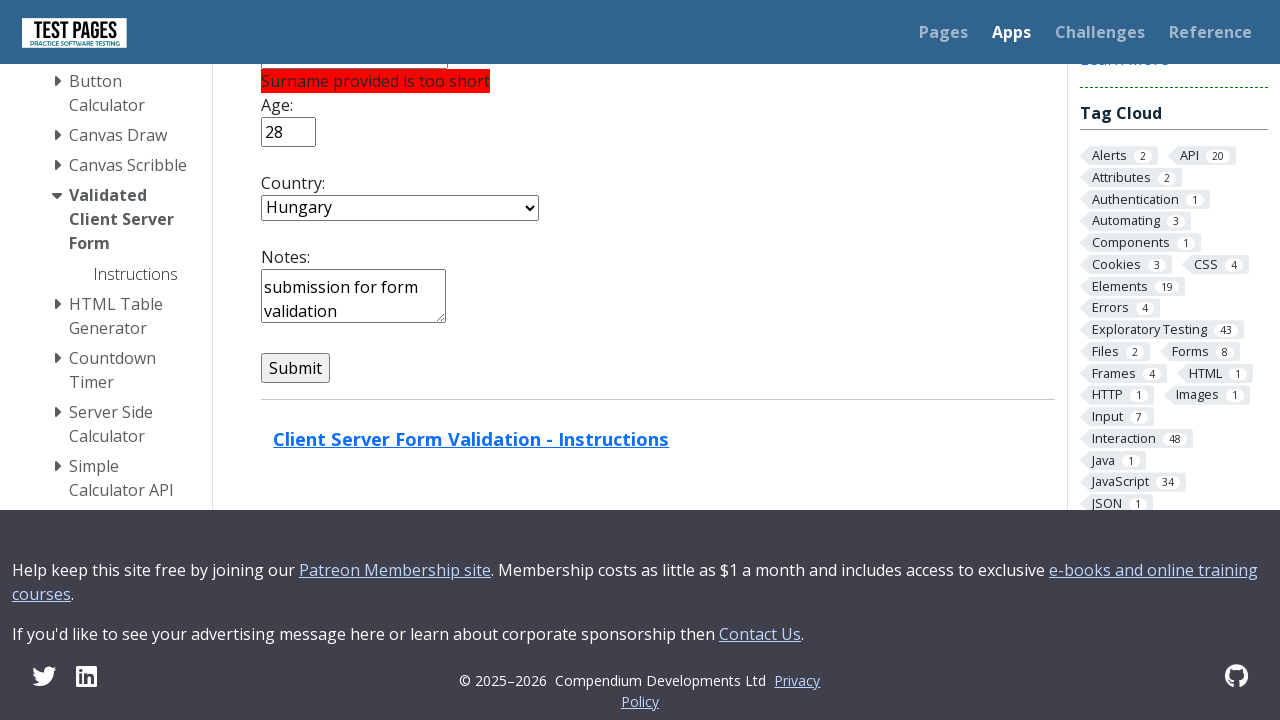